Tests login form validation by entering an incorrect username with a valid password format and verifying the error message

Starting URL: https://the-internet.herokuapp.com/login

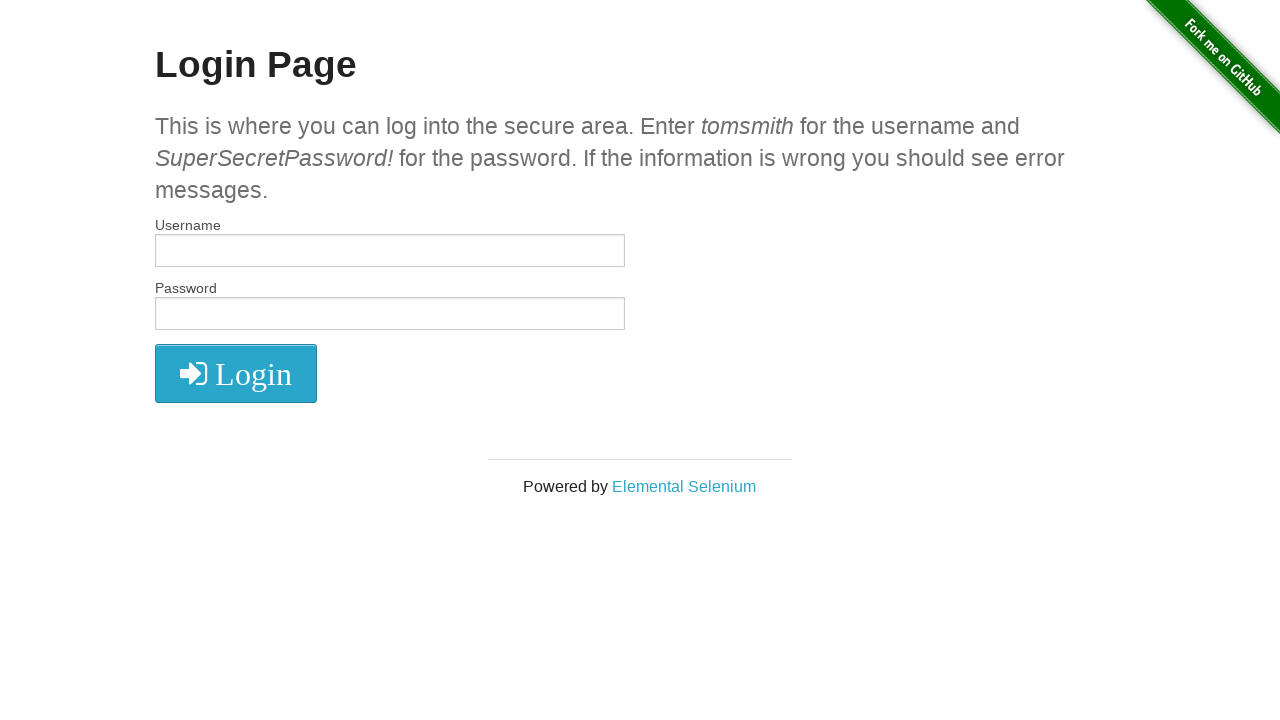

Navigated to login page at https://the-internet.herokuapp.com/login
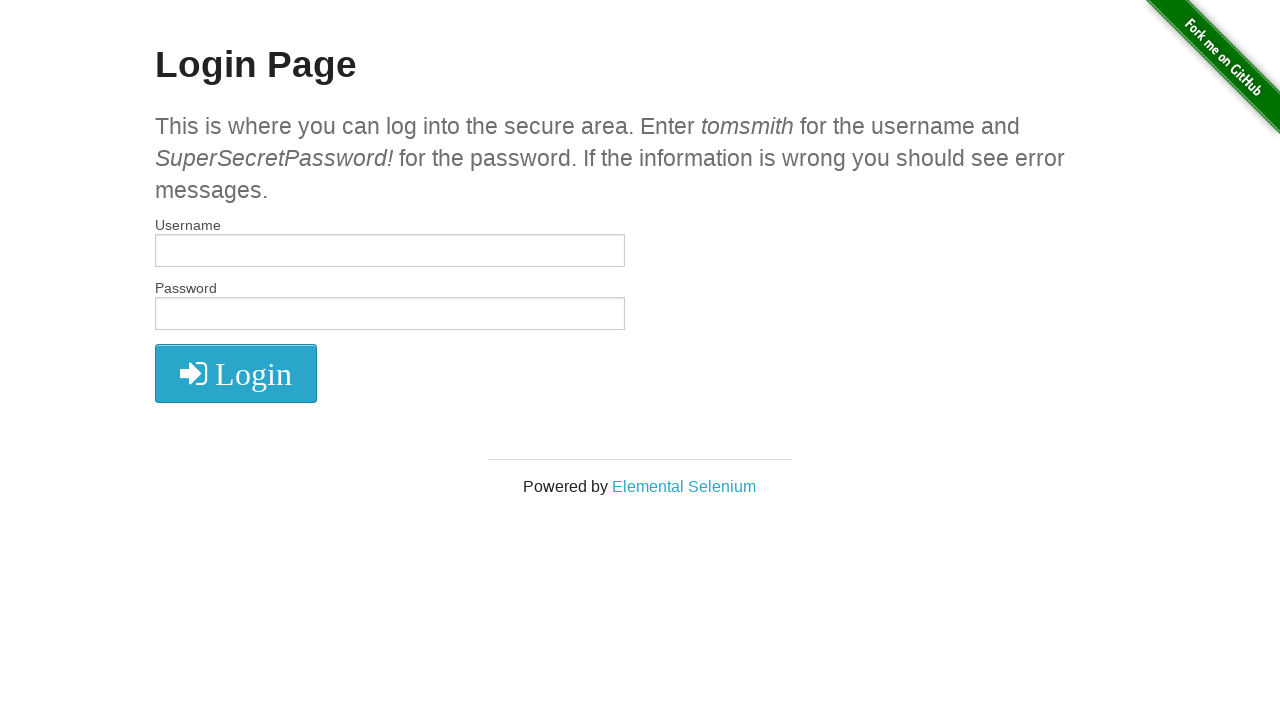

Filled username field with incorrect username 'WRONG_USERNAME' on #username
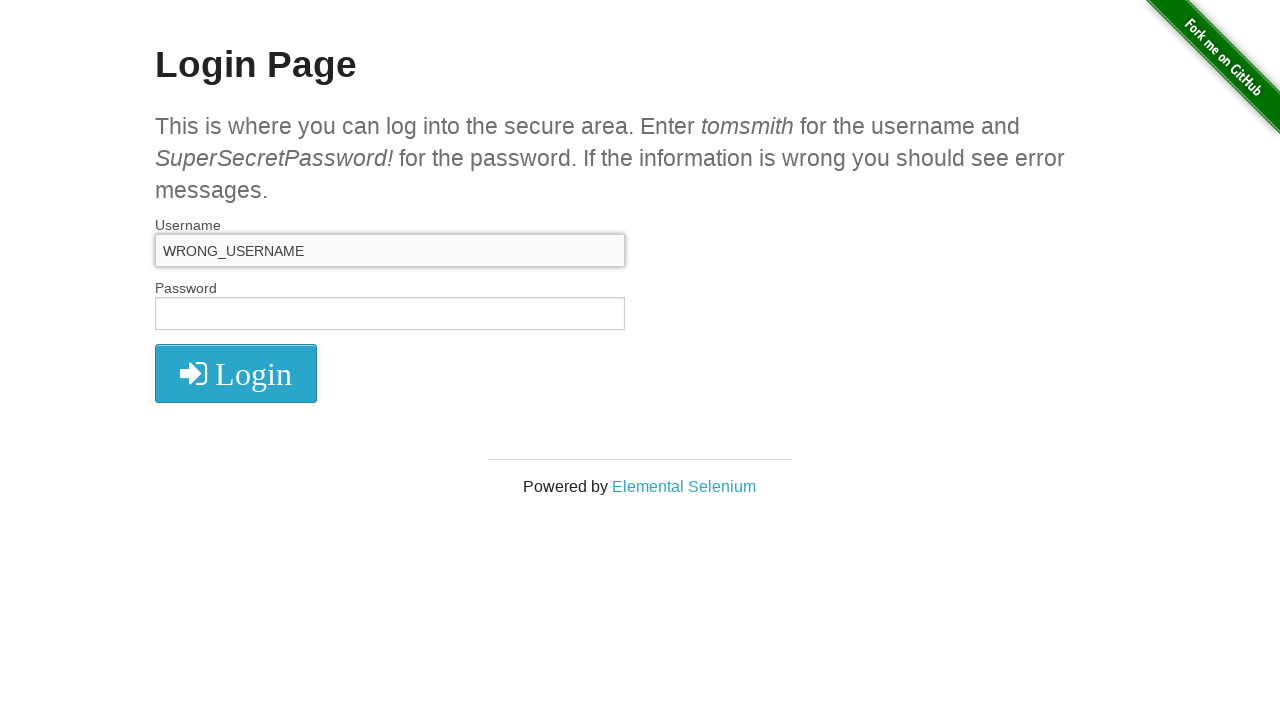

Filled password field with valid password format 'SuperSecretPassword!' on #password
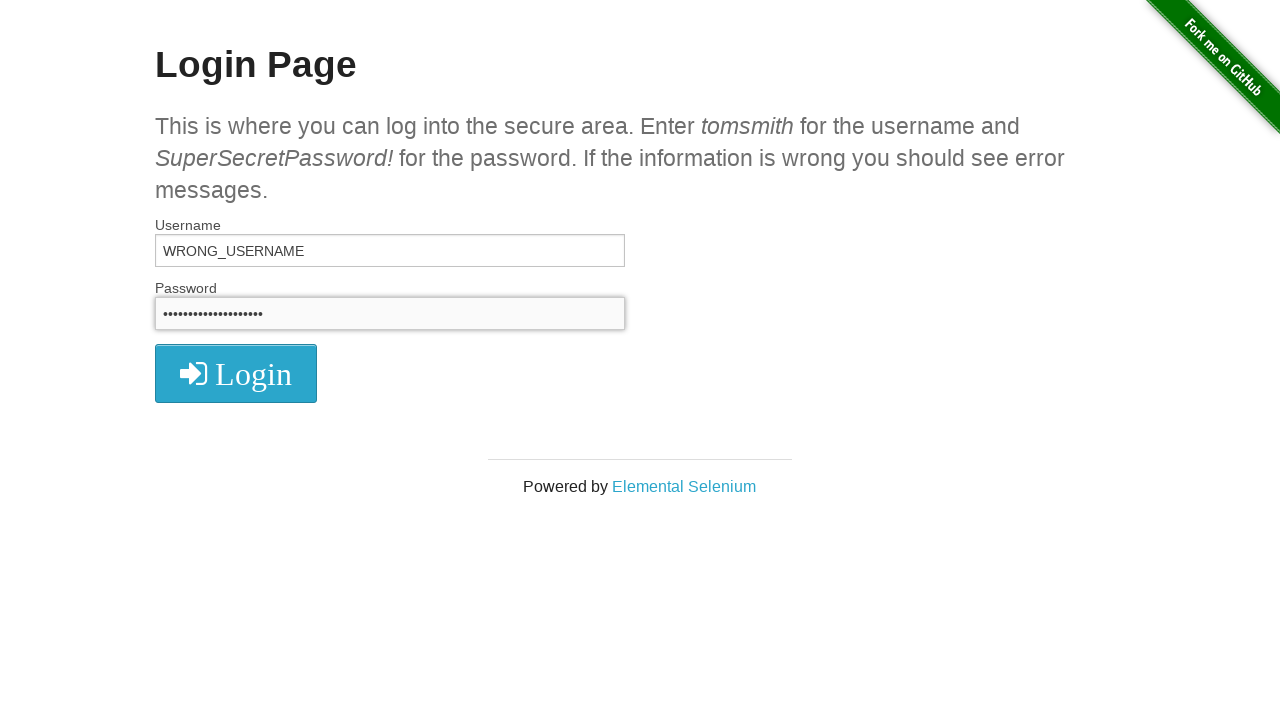

Clicked login button to submit form at (236, 373) on button
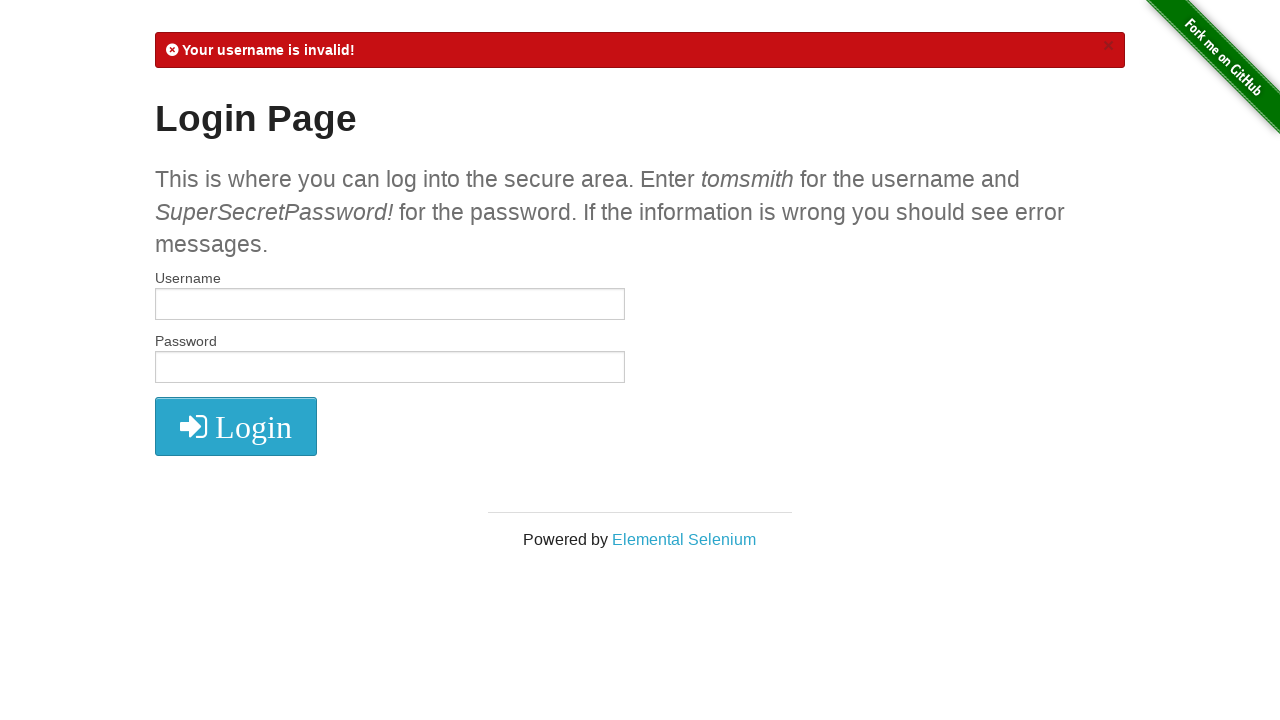

Error message element appeared
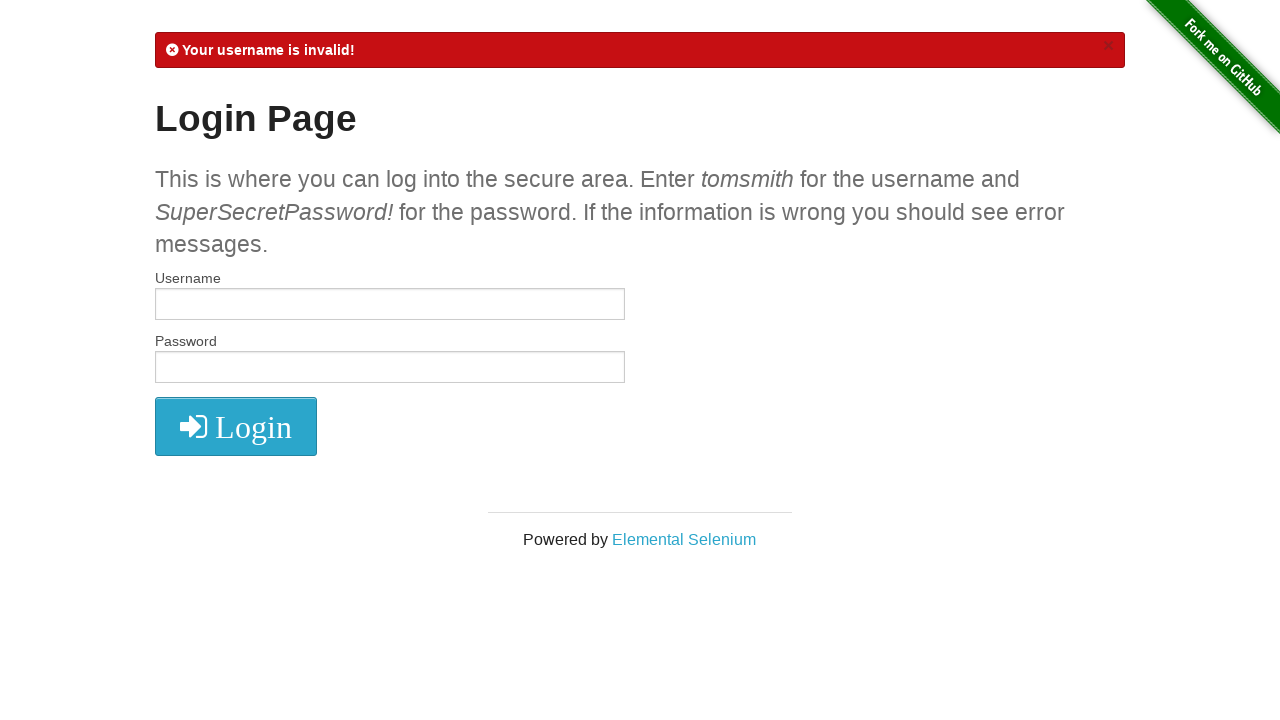

Retrieved error message text content
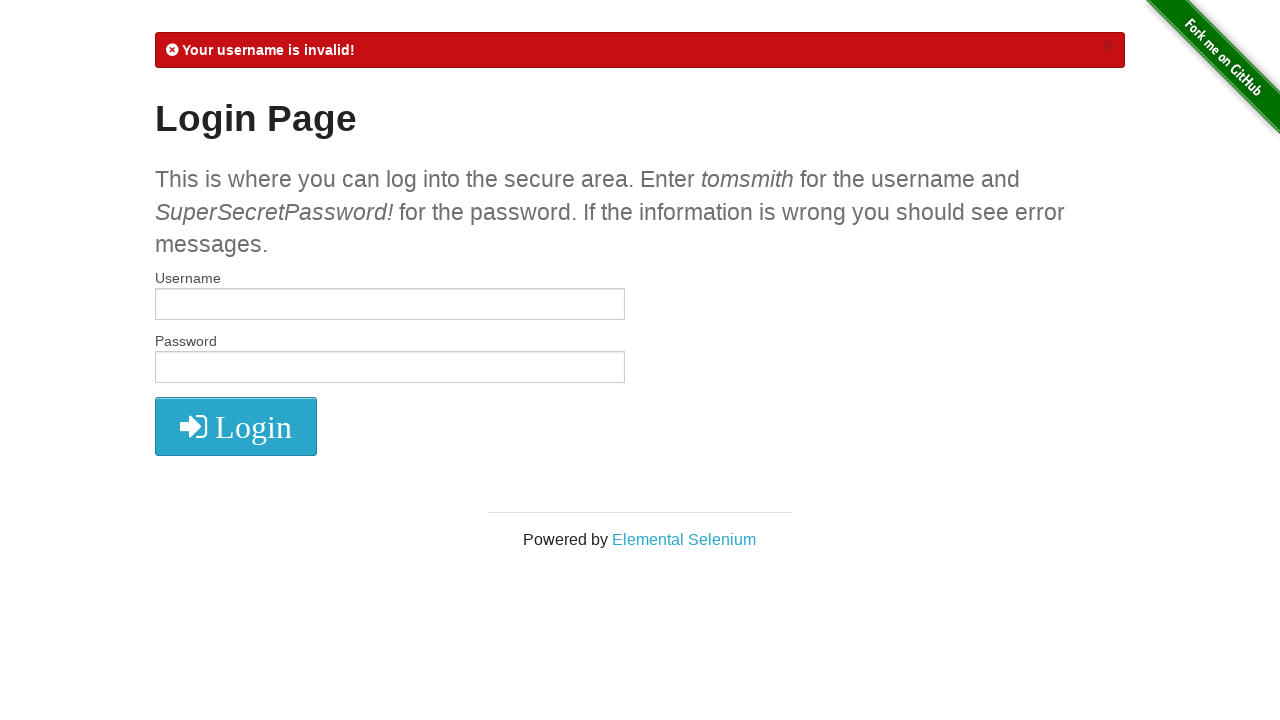

Verified error message contains 'Your username is invalid!'
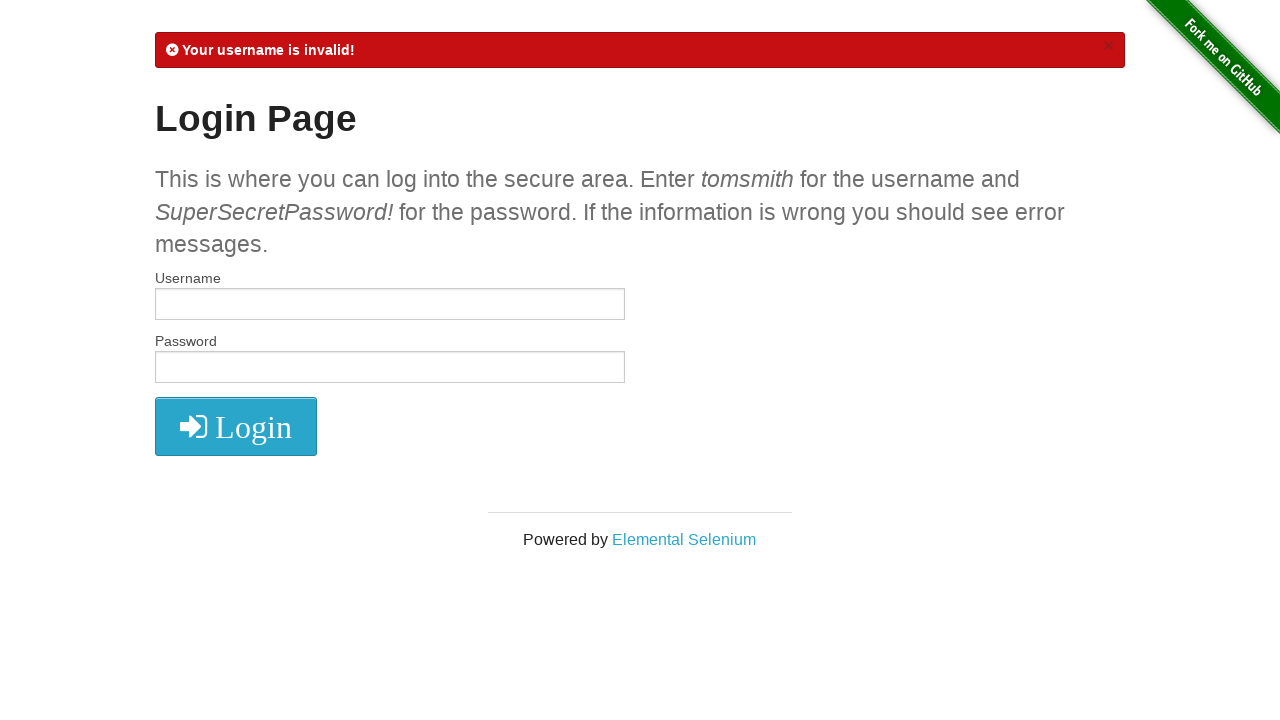

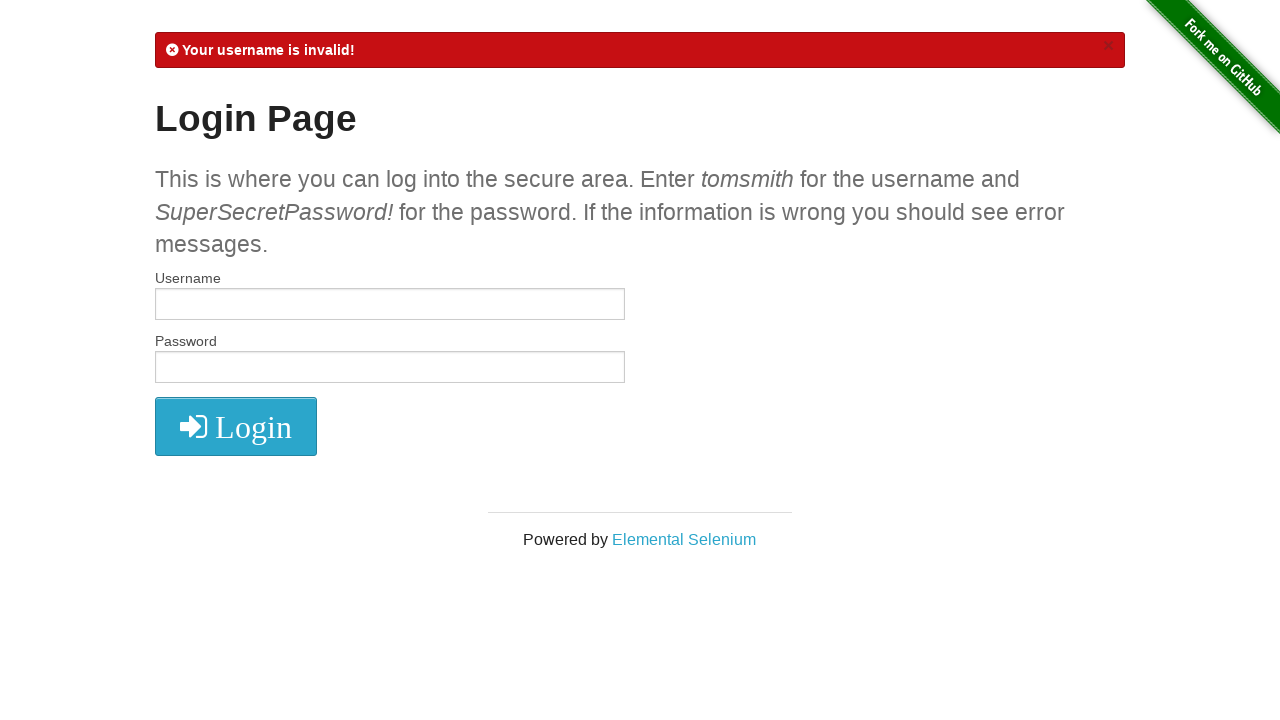